Tests hover functionality by navigating to the Hovers page and hovering over multiple user avatar images

Starting URL: https://practice.cydeo.com/

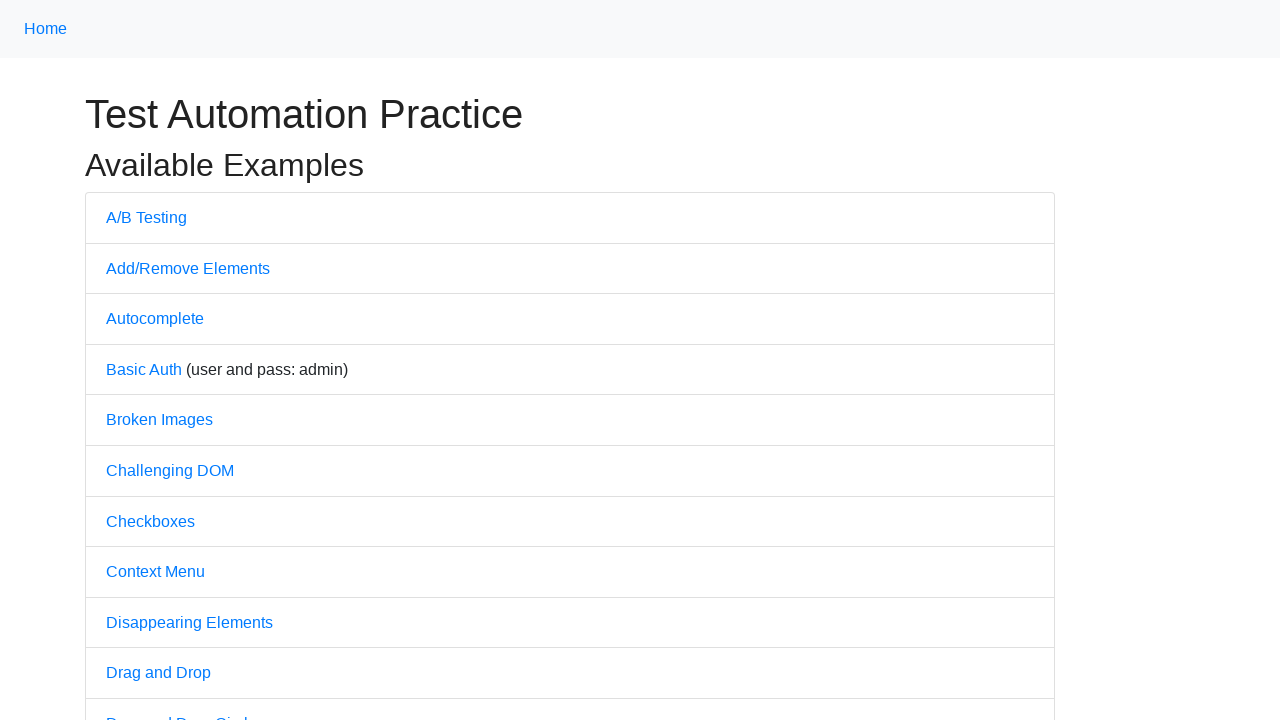

Clicked on 'Hovers' link to navigate to hovers page at (132, 360) on text='Hovers'
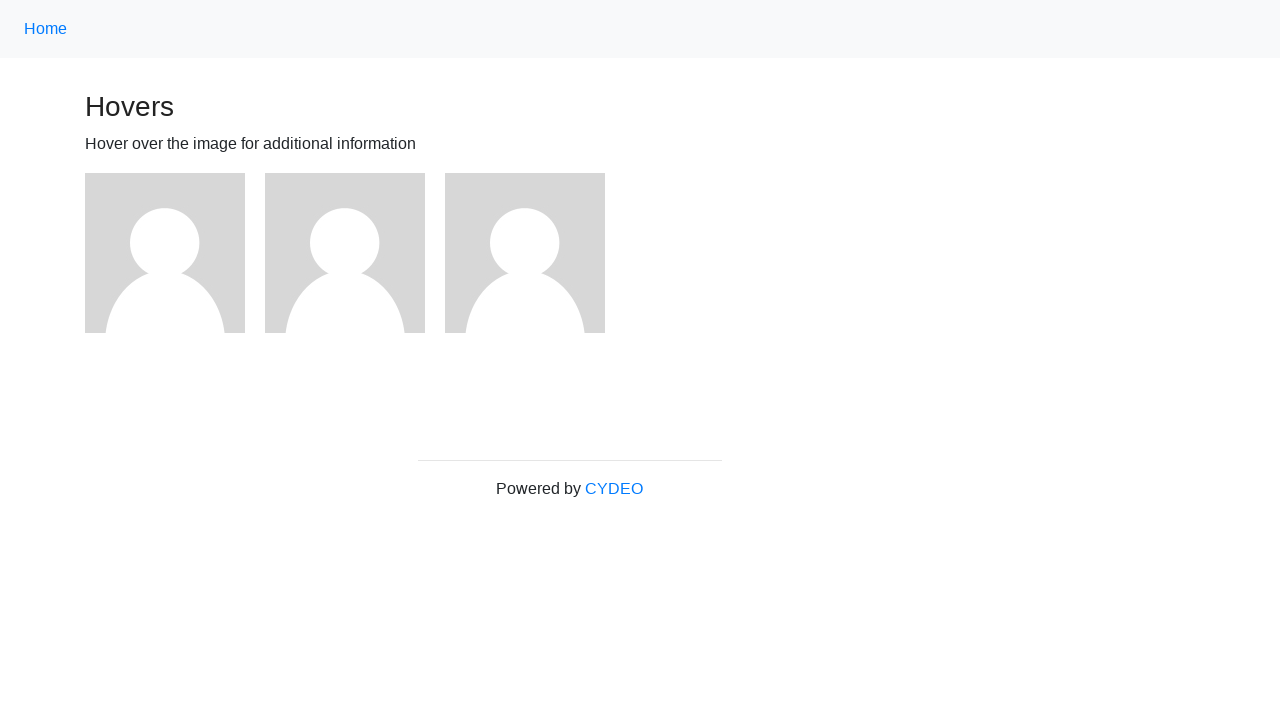

Waited for user avatar images to load on hovers page
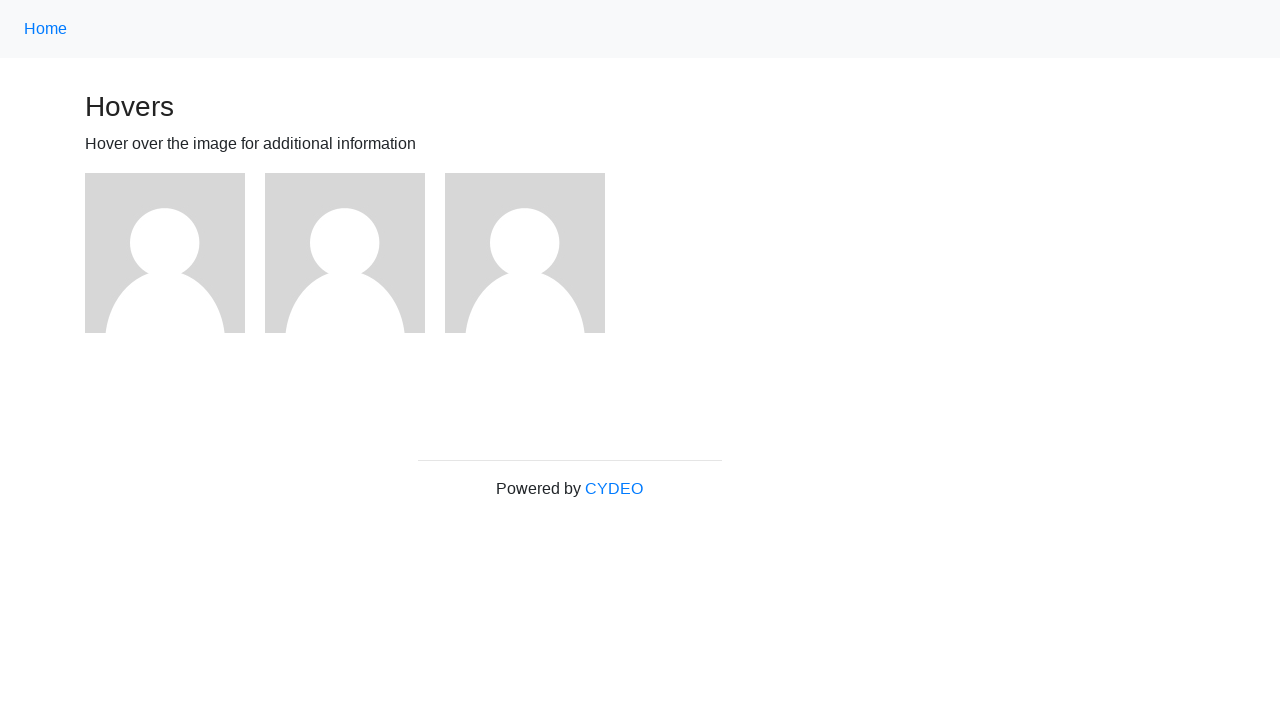

Retrieved all user avatar elements from the page
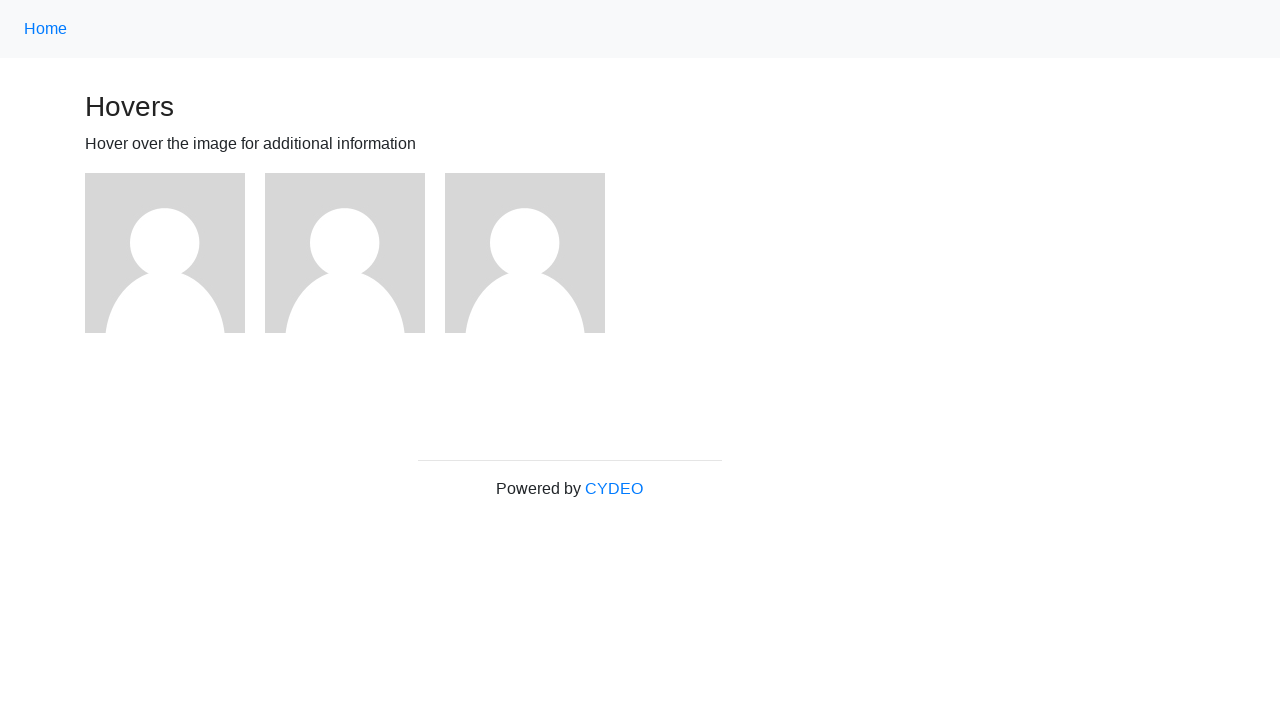

Hovered over a user avatar image at (165, 253) on xpath=//img[@alt='User Avatar'] >> nth=0
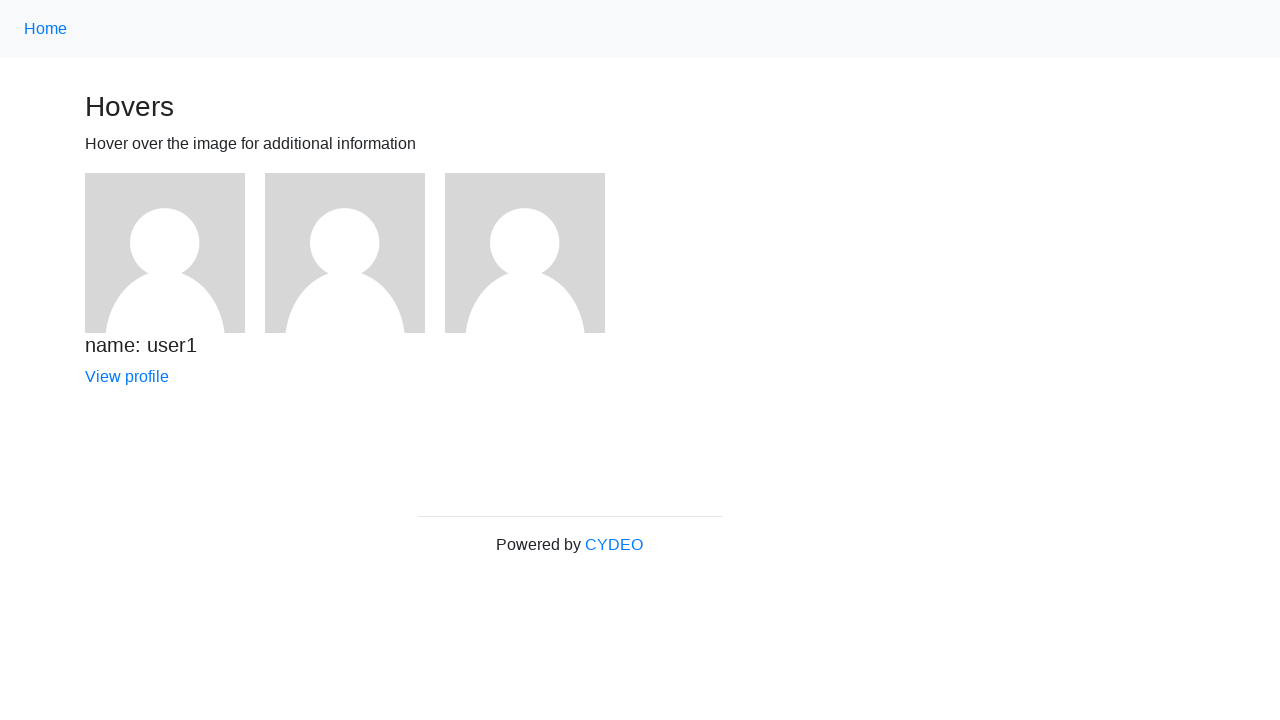

Hovered over a user avatar image at (345, 253) on xpath=//img[@alt='User Avatar'] >> nth=1
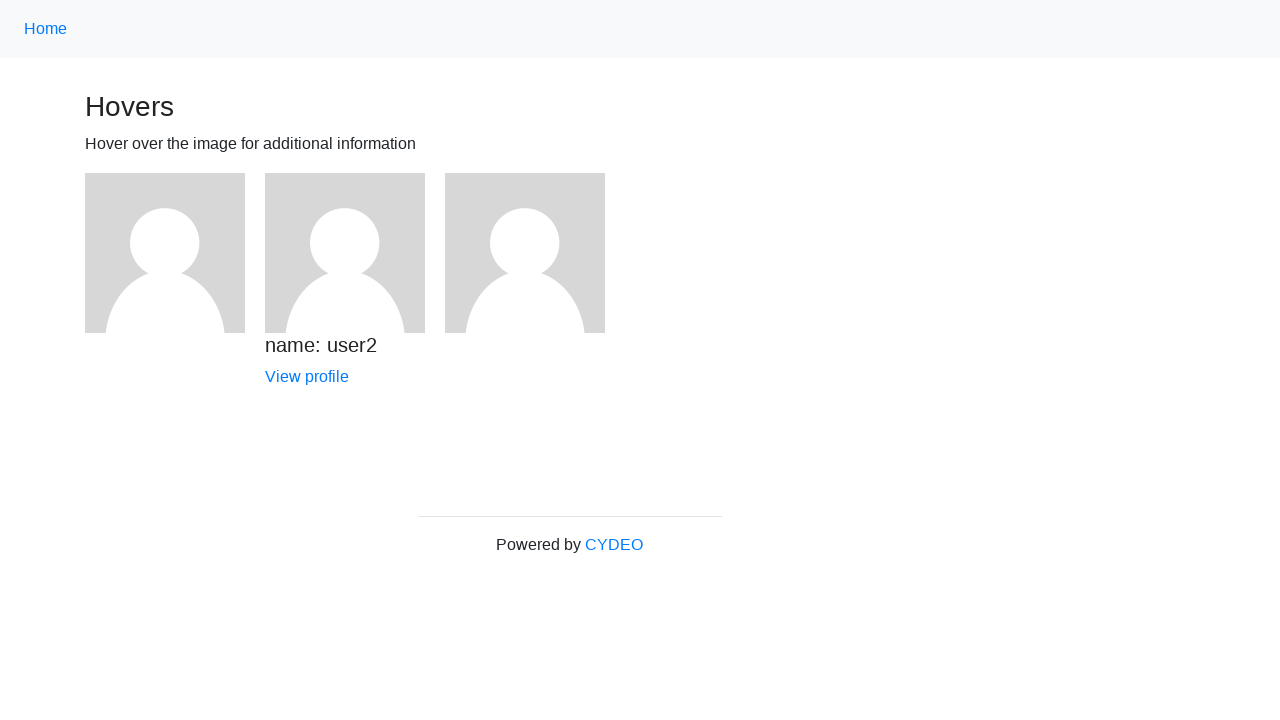

Hovered over a user avatar image at (525, 253) on xpath=//img[@alt='User Avatar'] >> nth=2
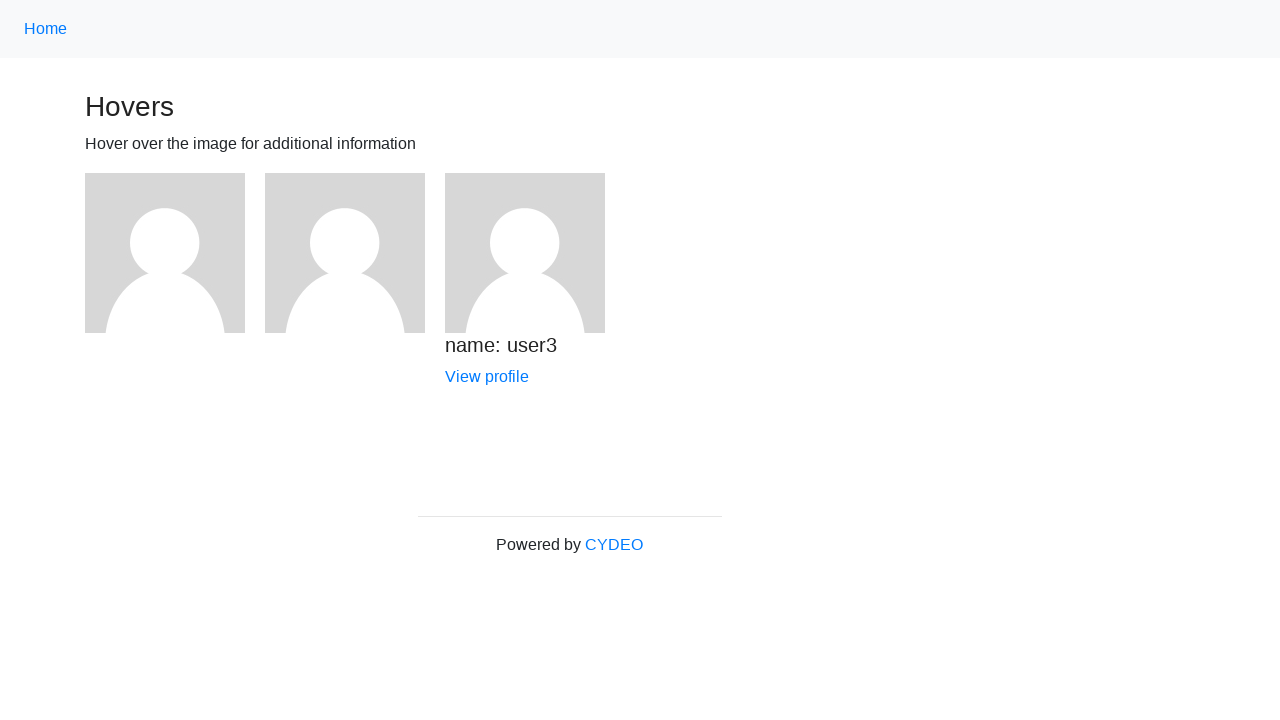

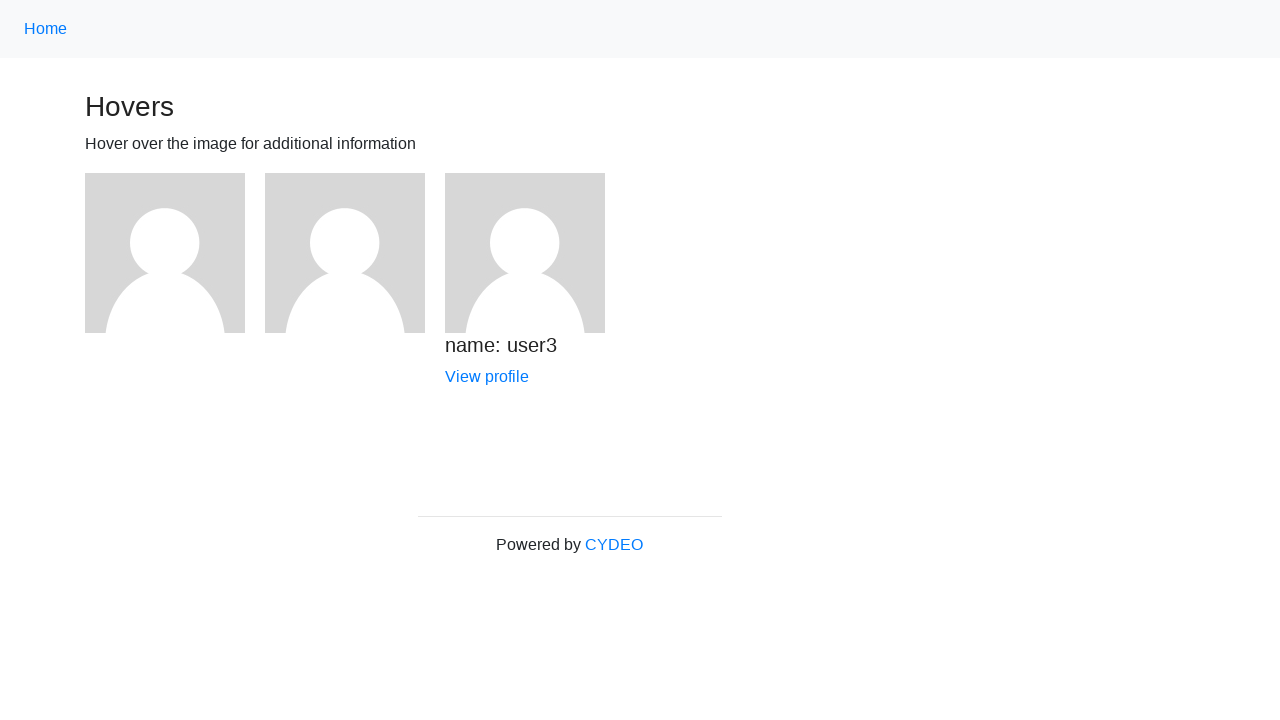